Tests drag and drop functionality by dragging an element and dropping it onto a target element

Starting URL: https://jqueryui.com/resources/demos/droppable/default.html

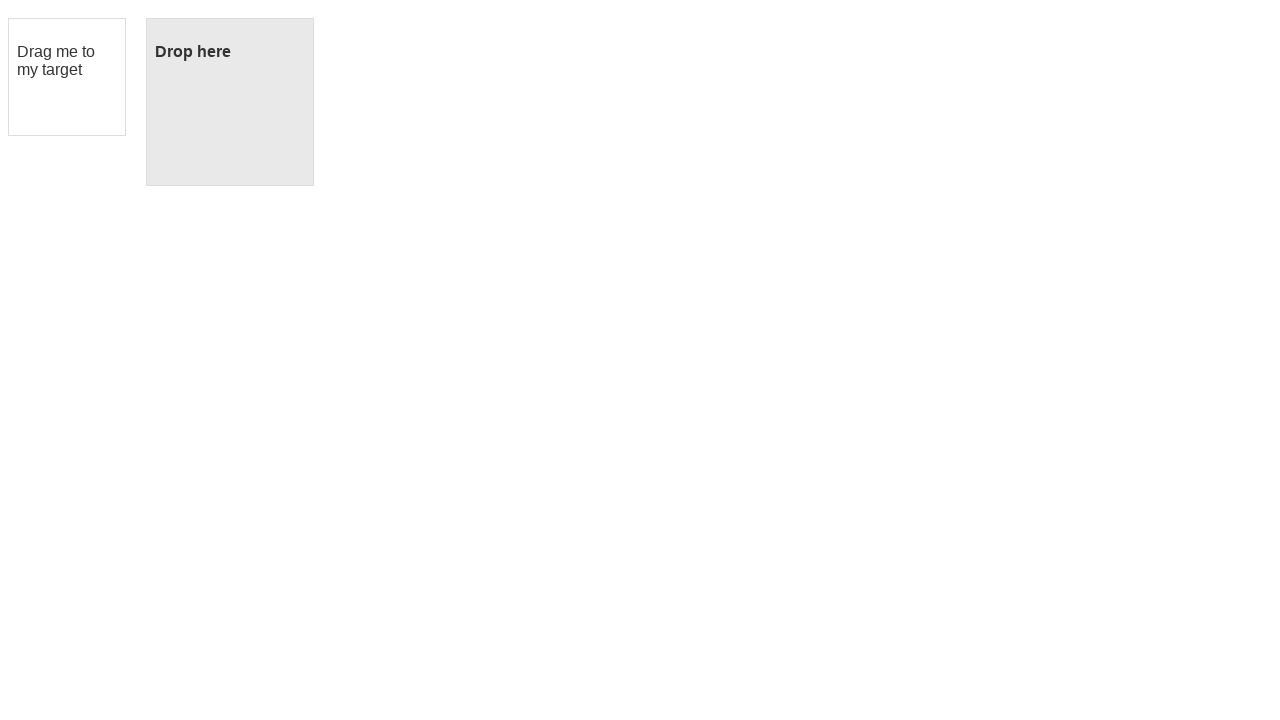

Waited for draggable element to be visible
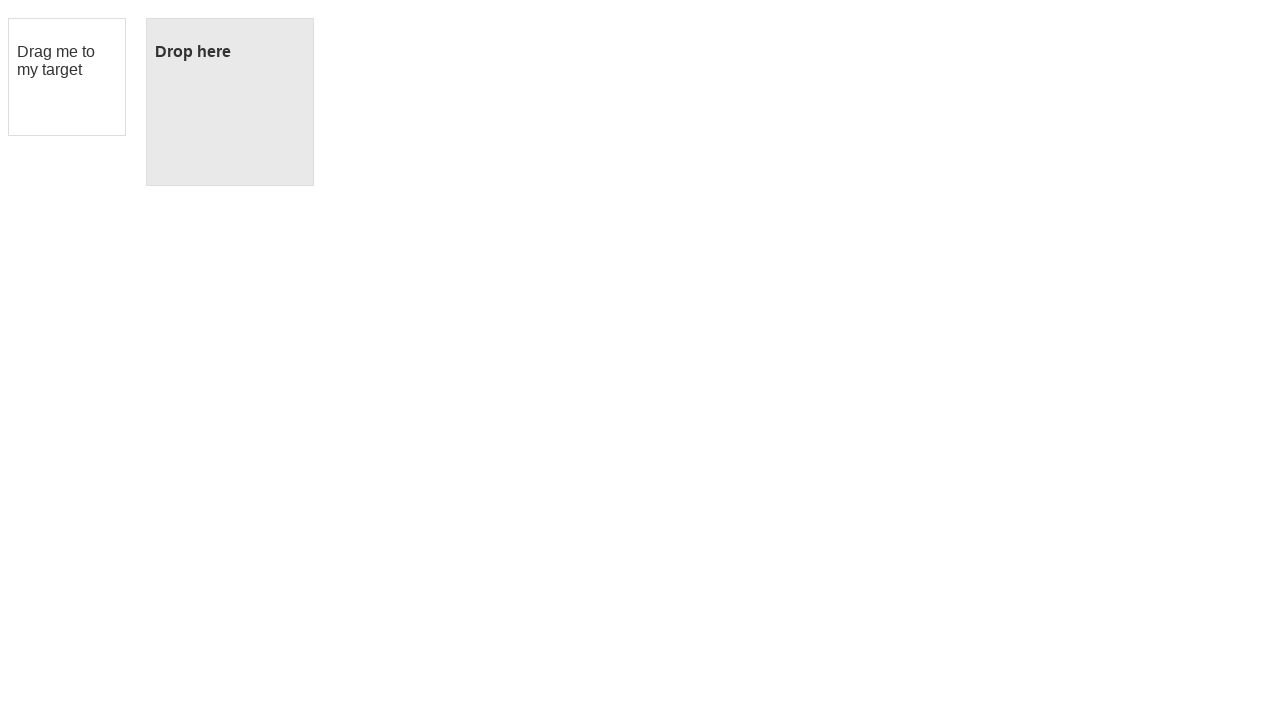

Located the draggable element
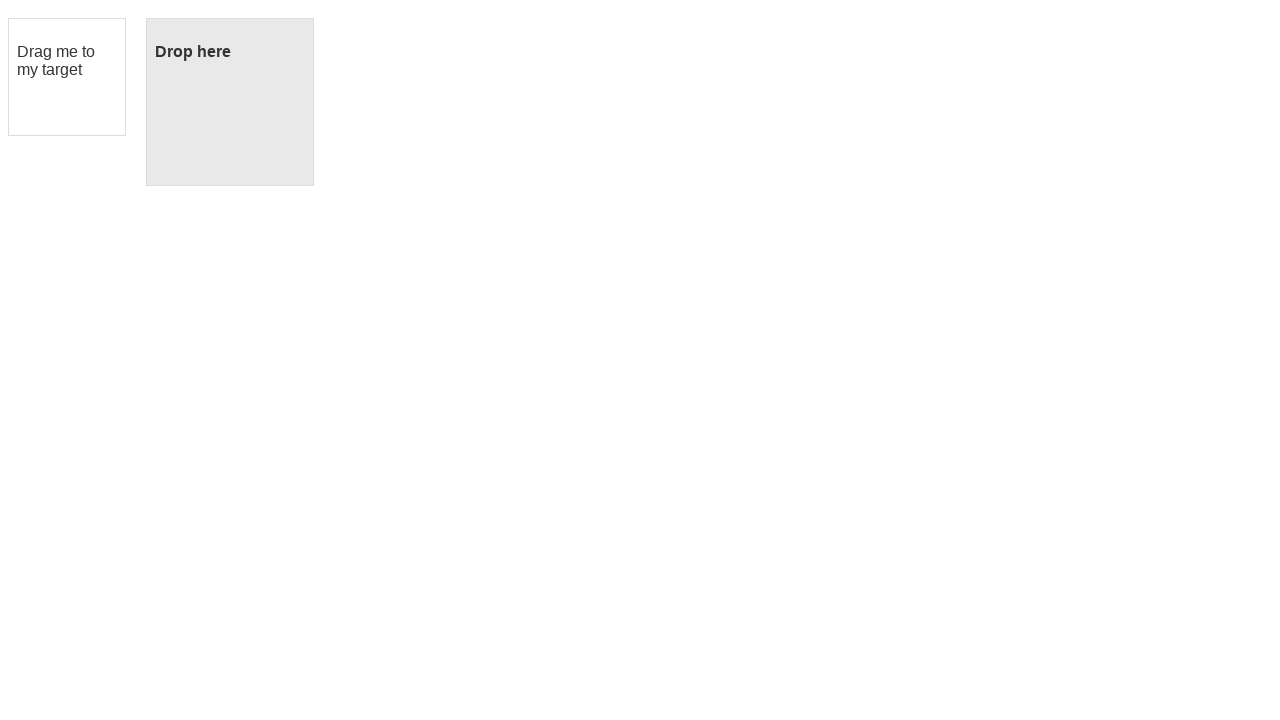

Located the droppable target element
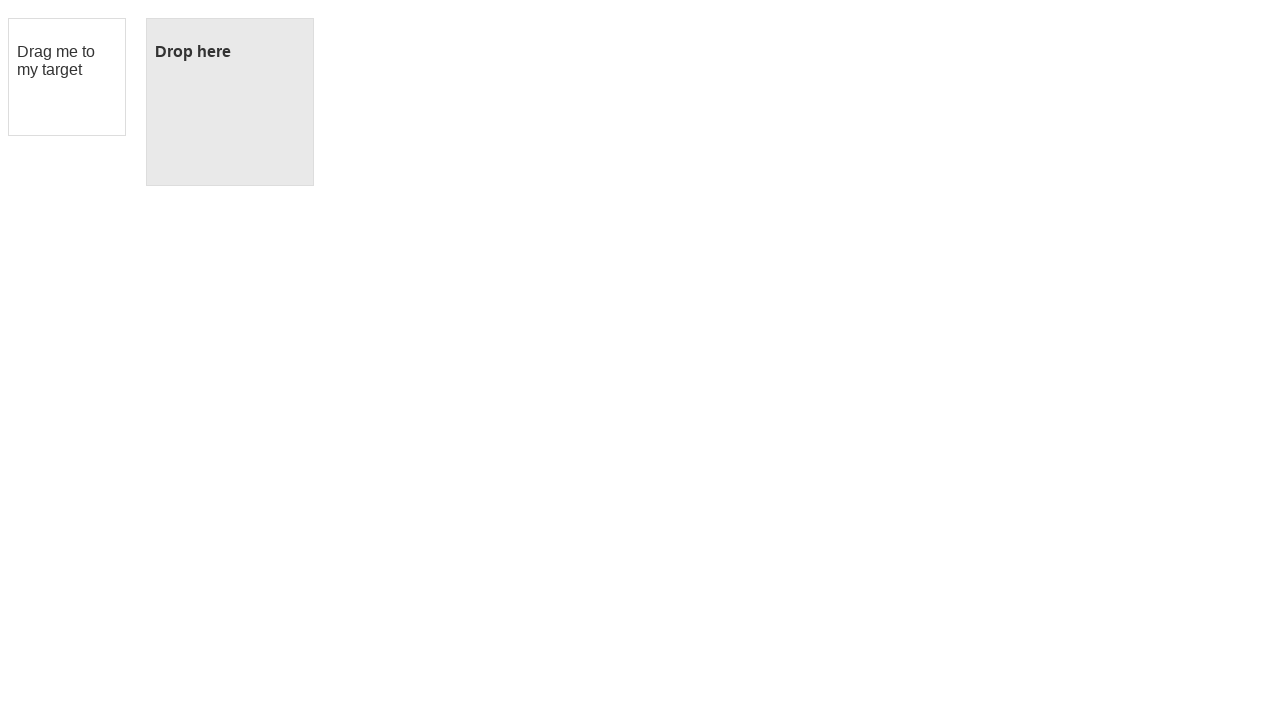

Dragged element onto target and dropped it at (230, 102)
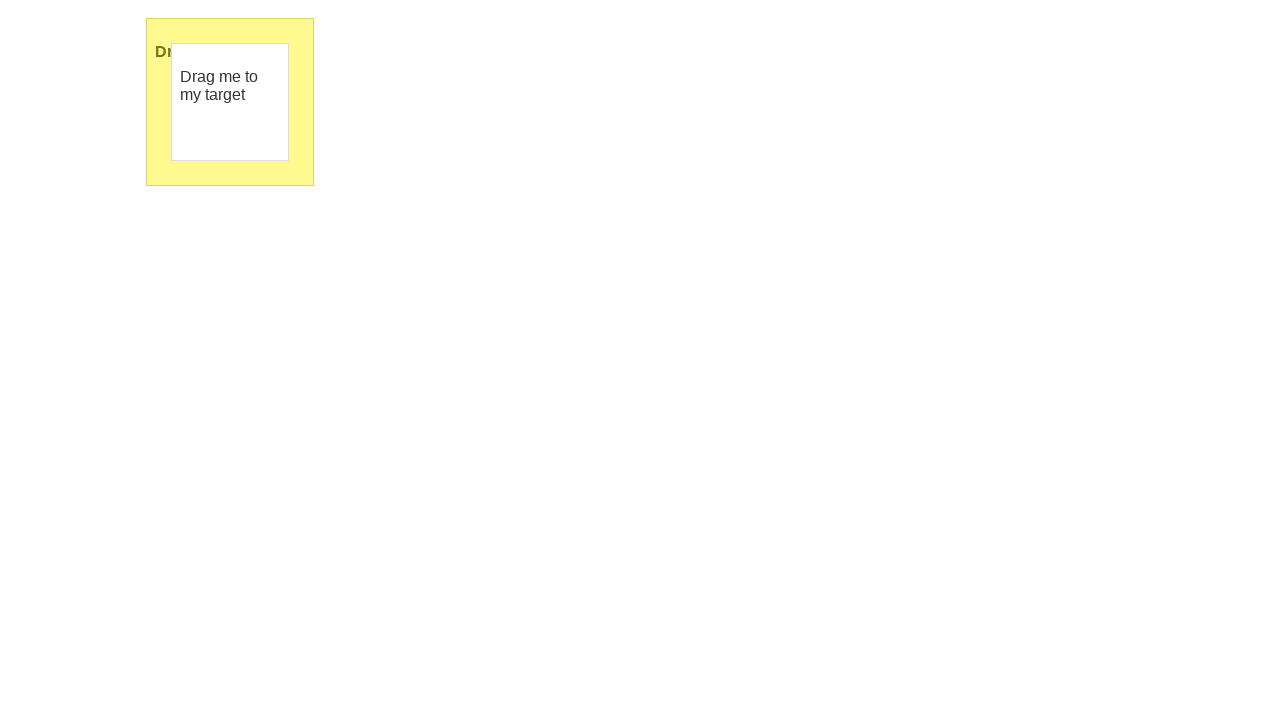

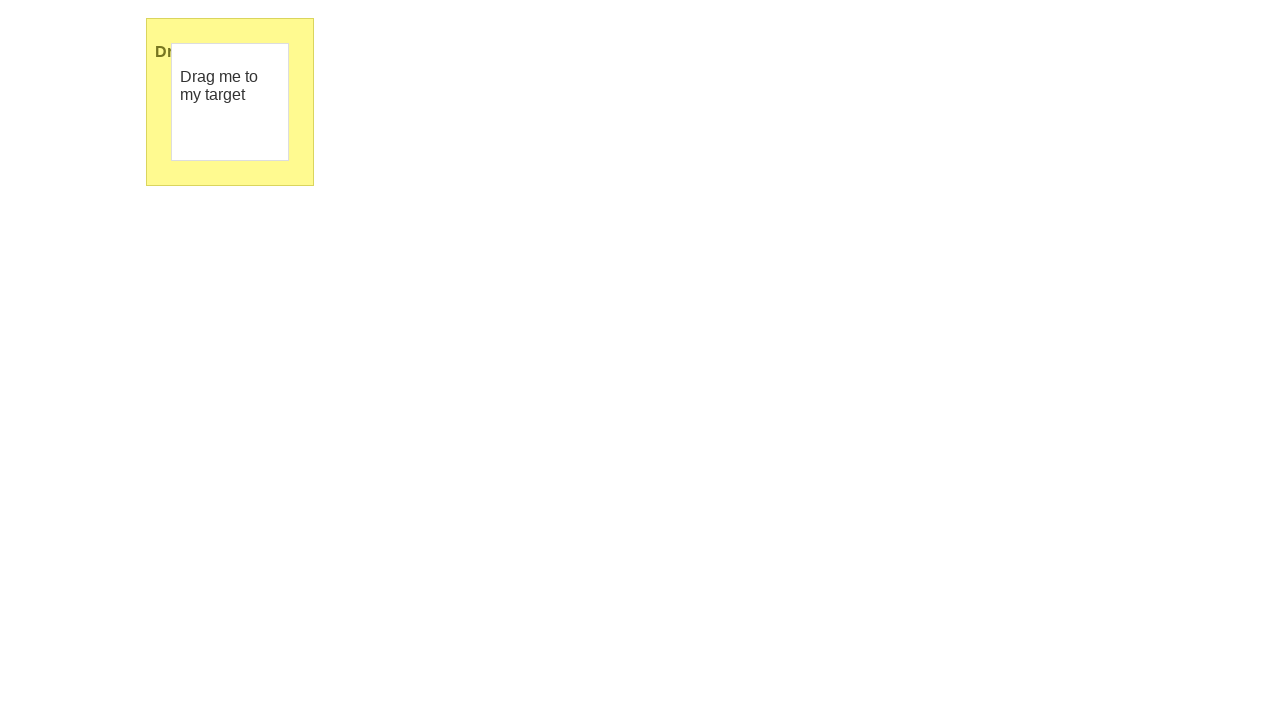